Tests checkbox functionality by verifying initial state, selecting Option 2 and Option 3 checkboxes, and confirming the result displays the selected values.

Starting URL: https://acctabootcamp.github.io/site/examples/actions

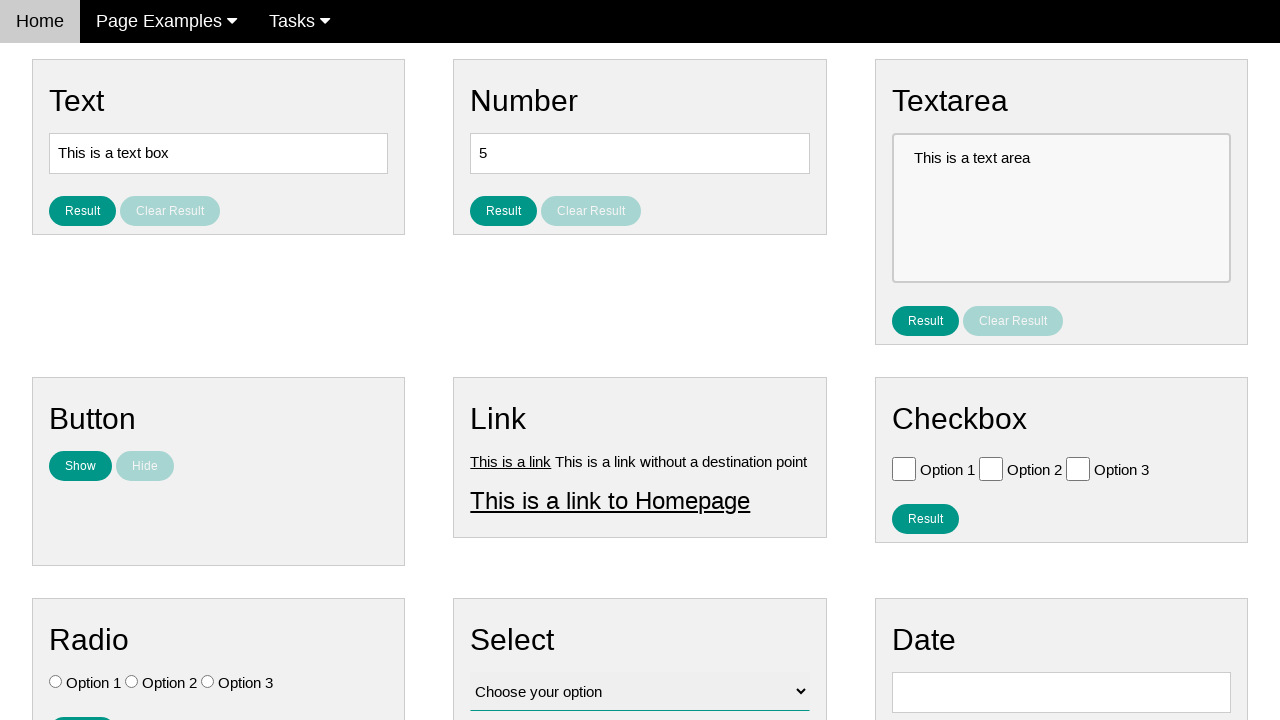

Waited for checkboxes to be present on the page
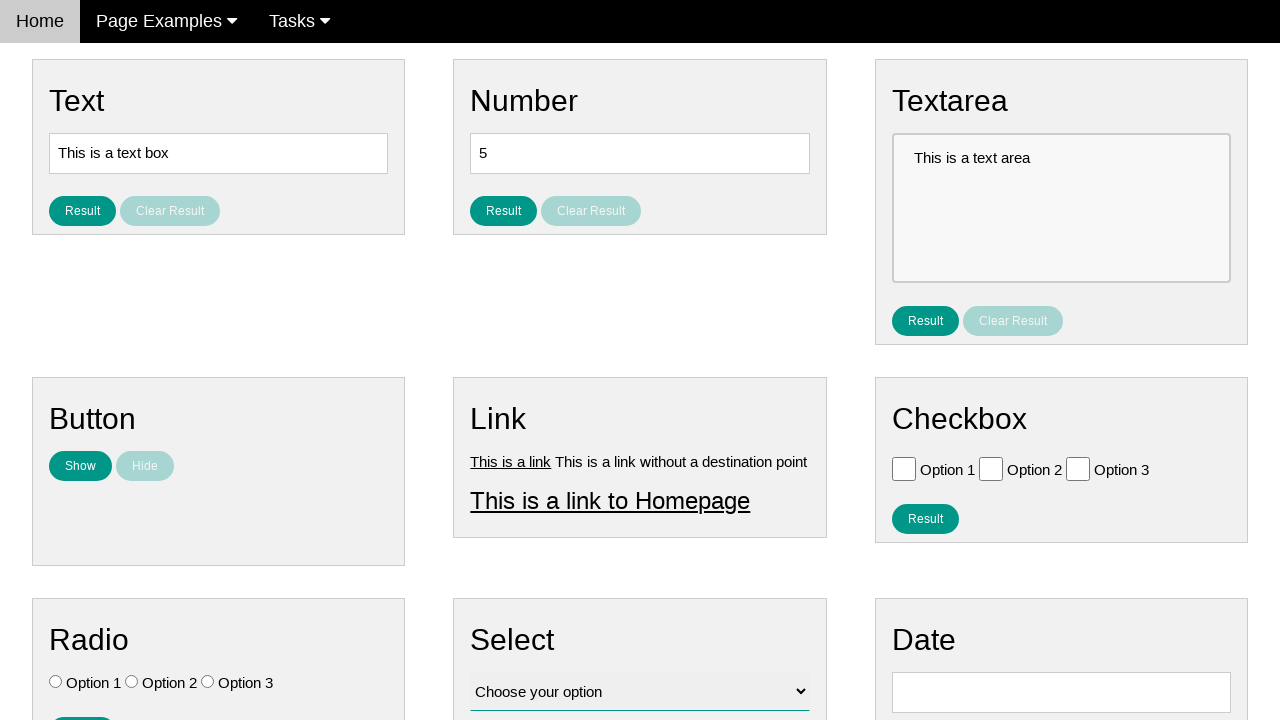

Located all checkbox elements
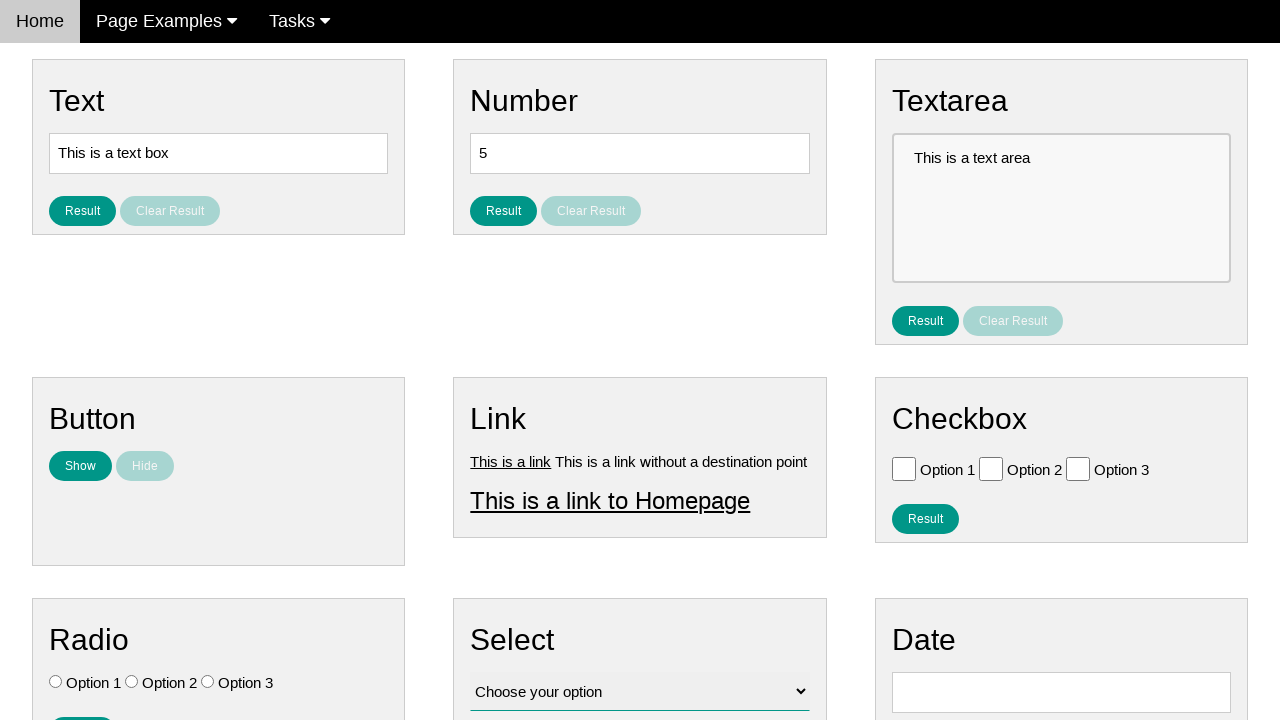

Clicked Option 2 checkbox at (991, 468) on .w3-check[type='checkbox'] >> nth=1
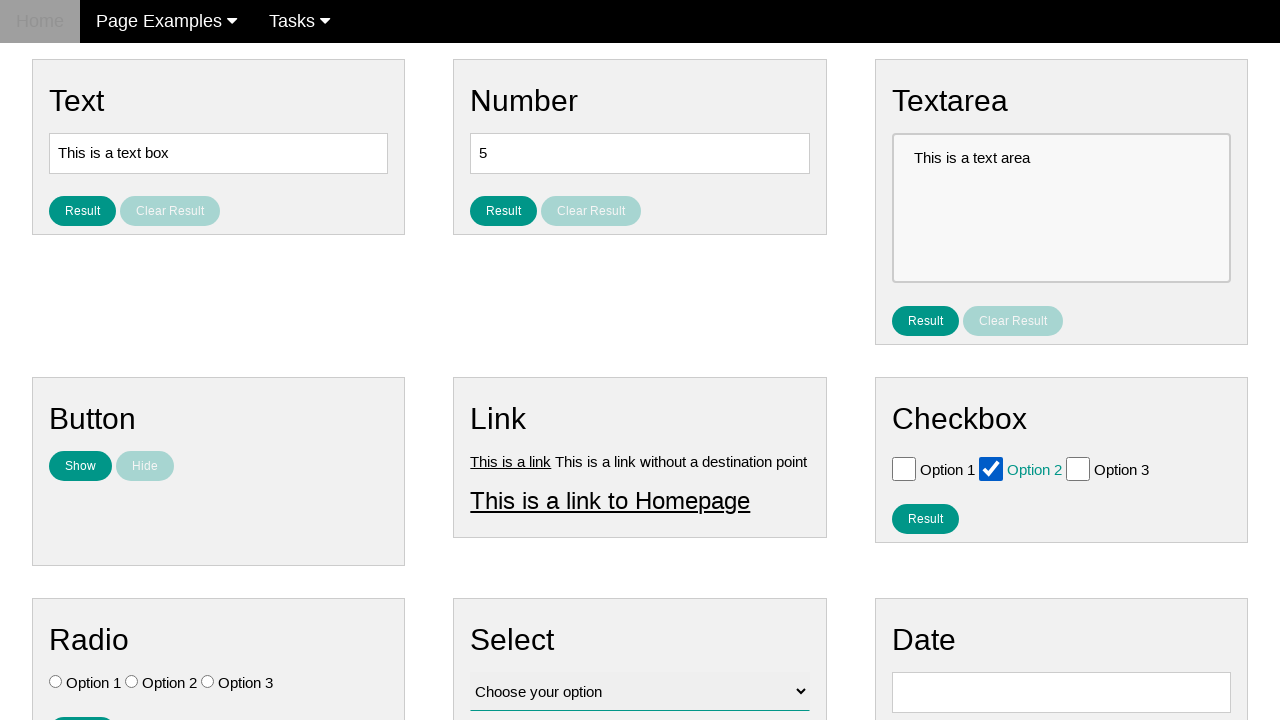

Clicked Option 3 checkbox at (1078, 468) on .w3-check[type='checkbox'] >> nth=2
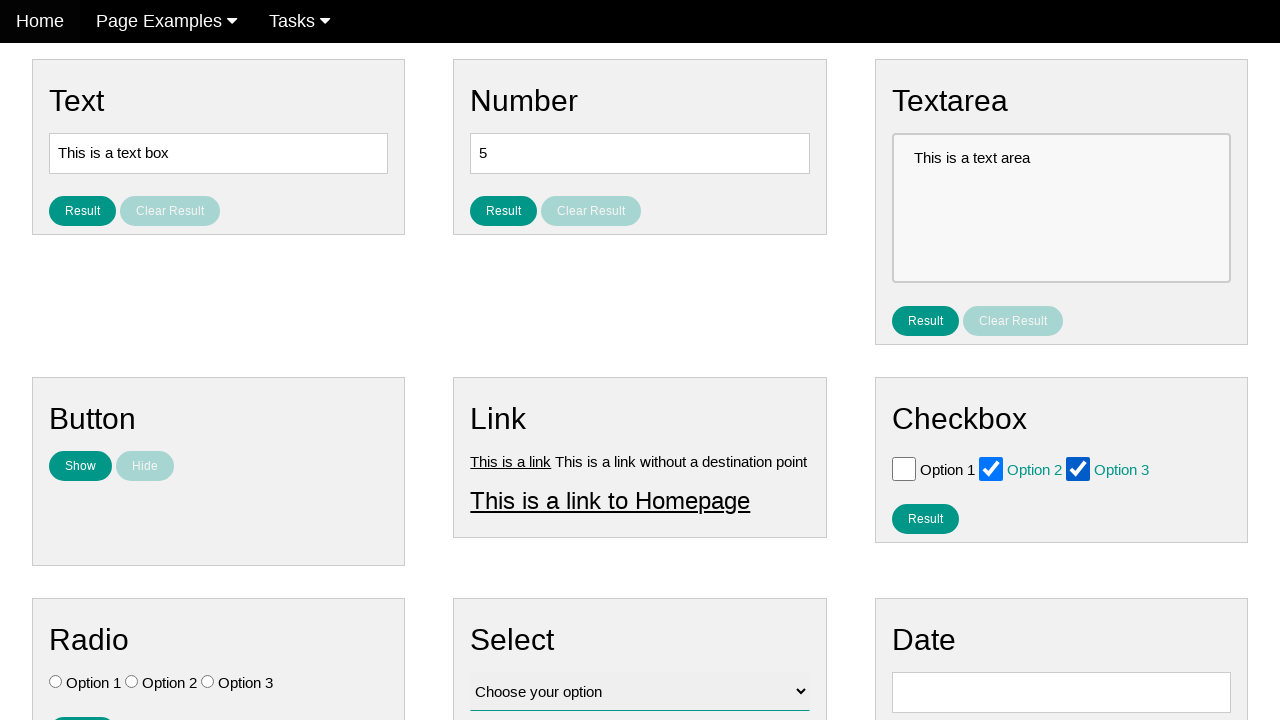

Clicked the result button to display selected checkbox values at (925, 518) on #result_button_checkbox
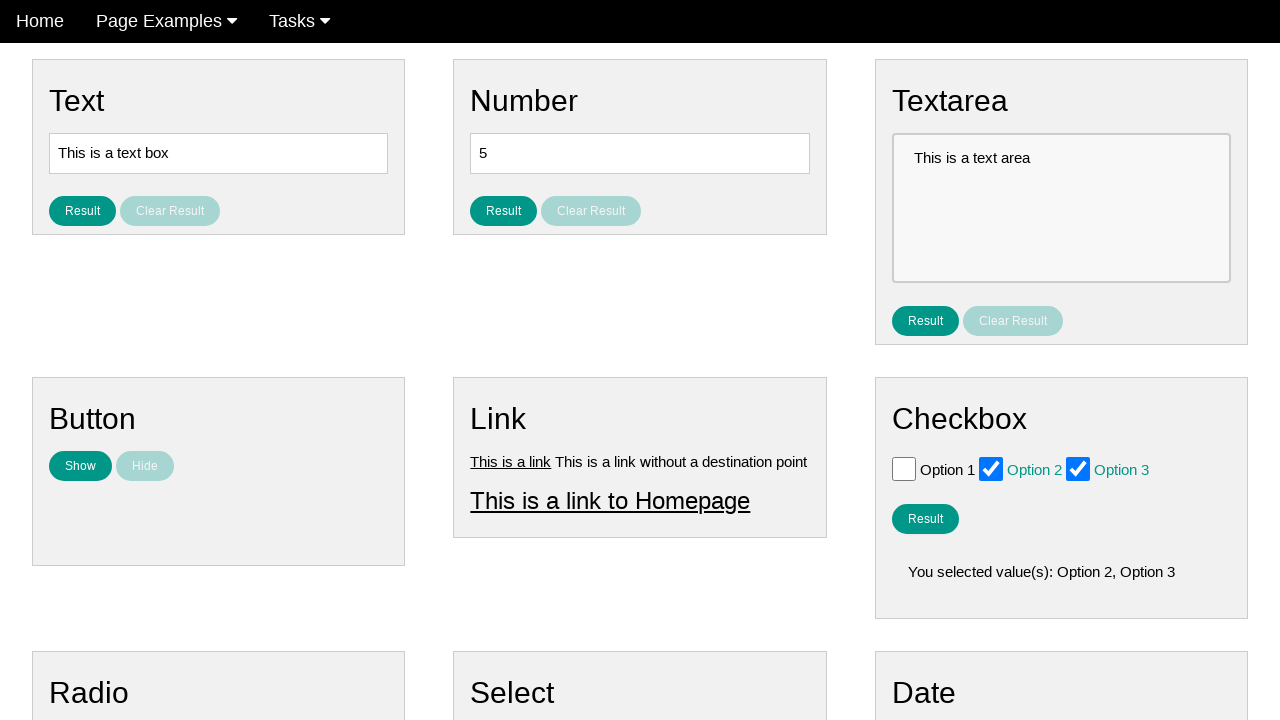

Result displaying selected checkbox values is now visible
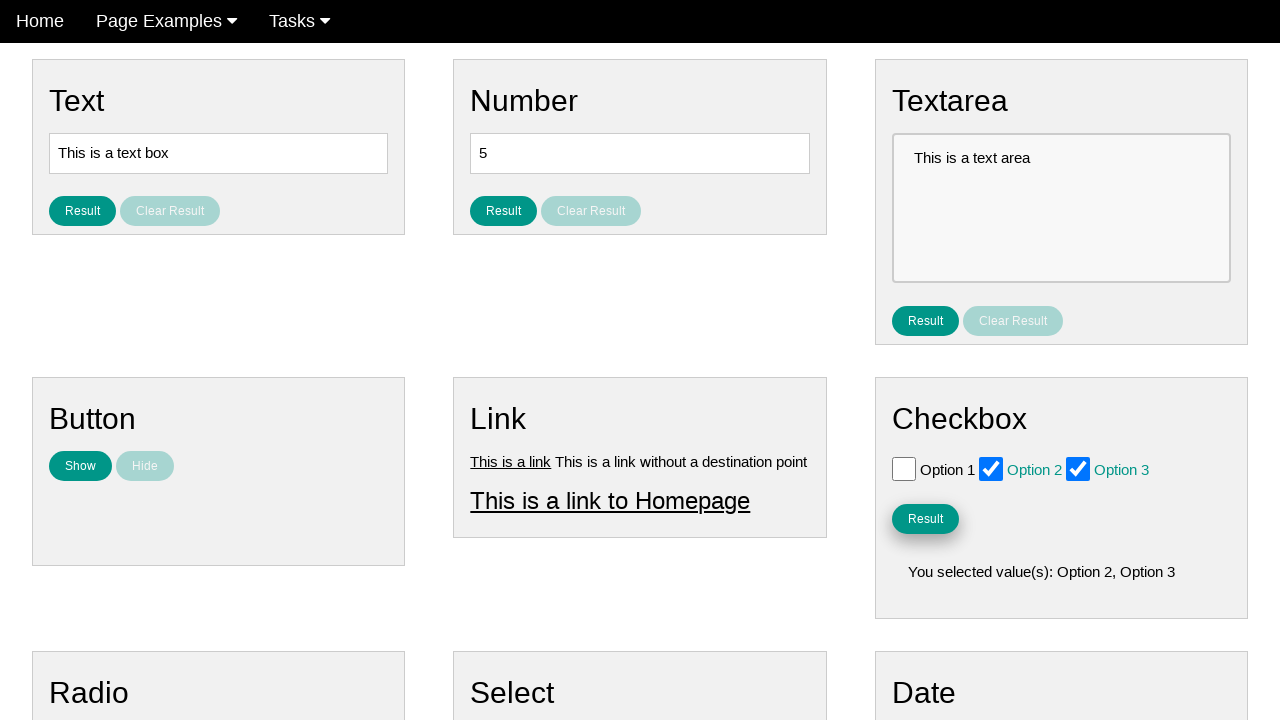

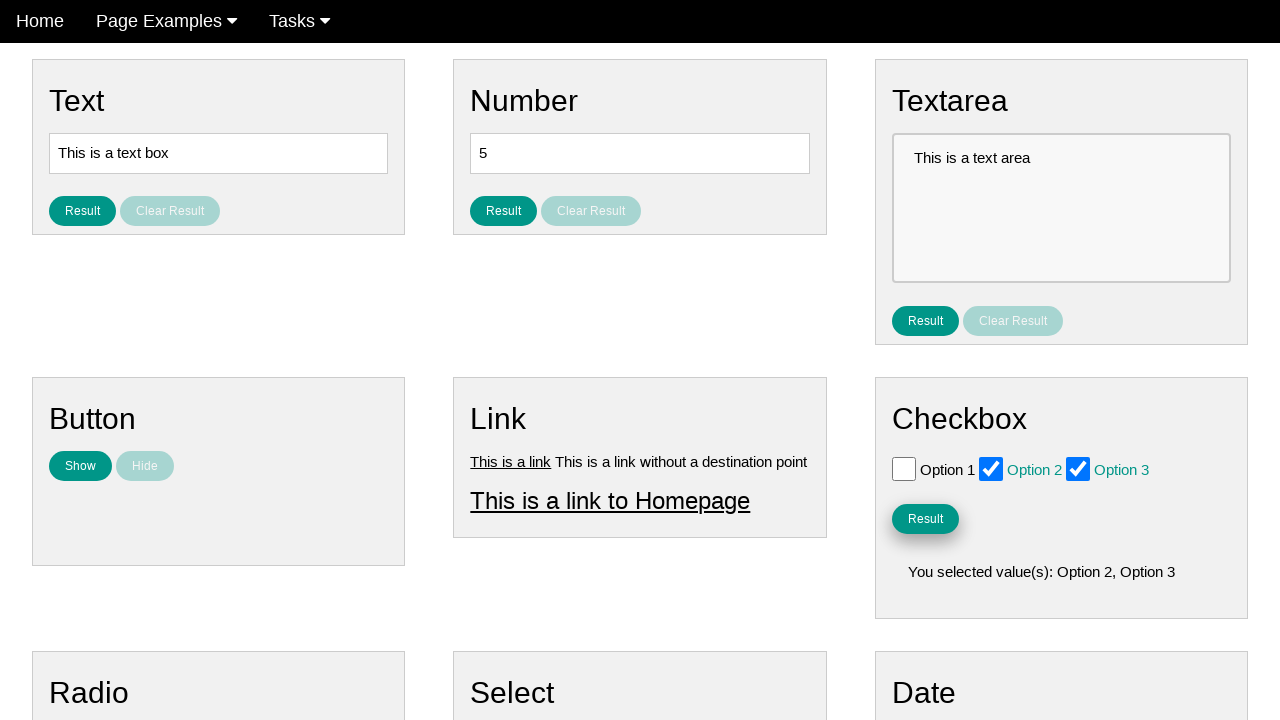